Navigates to an automation practice page, waits for a table to load, scrolls down the page, and verifies that table data is present in the third column.

Starting URL: https://rahulshettyacademy.com/AutomationPractice/

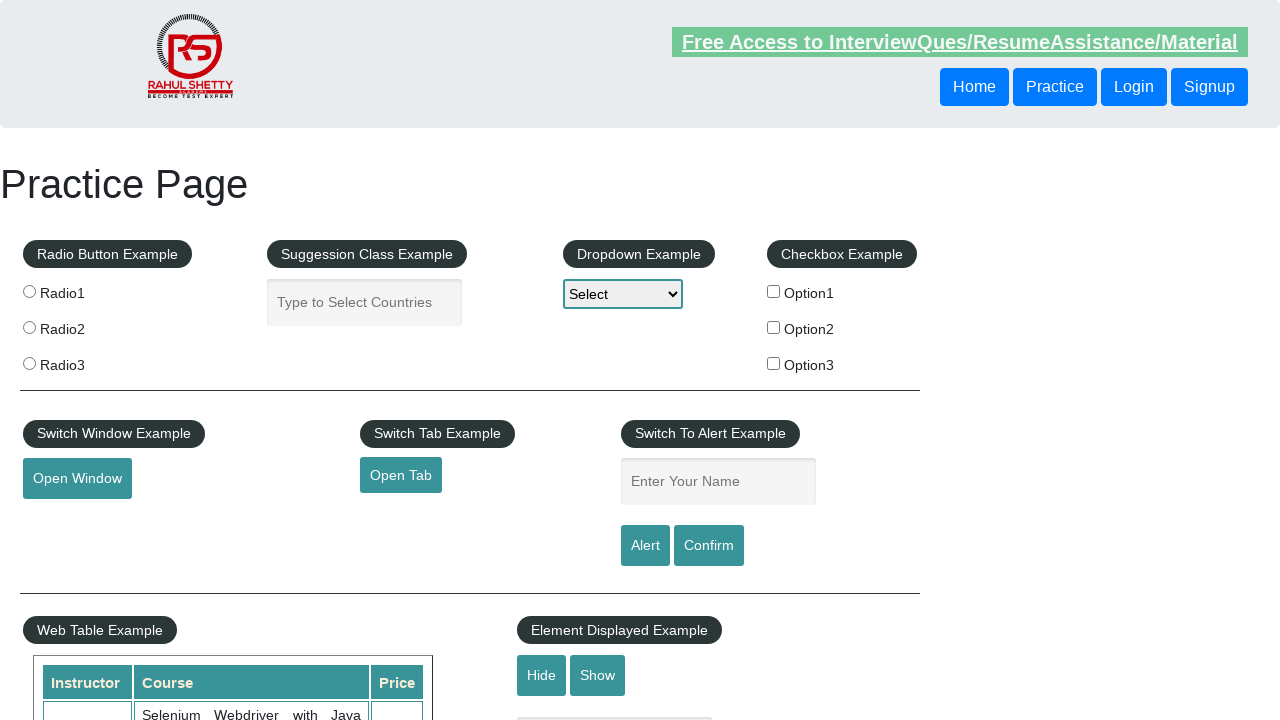

Waited for table to load on automation practice page
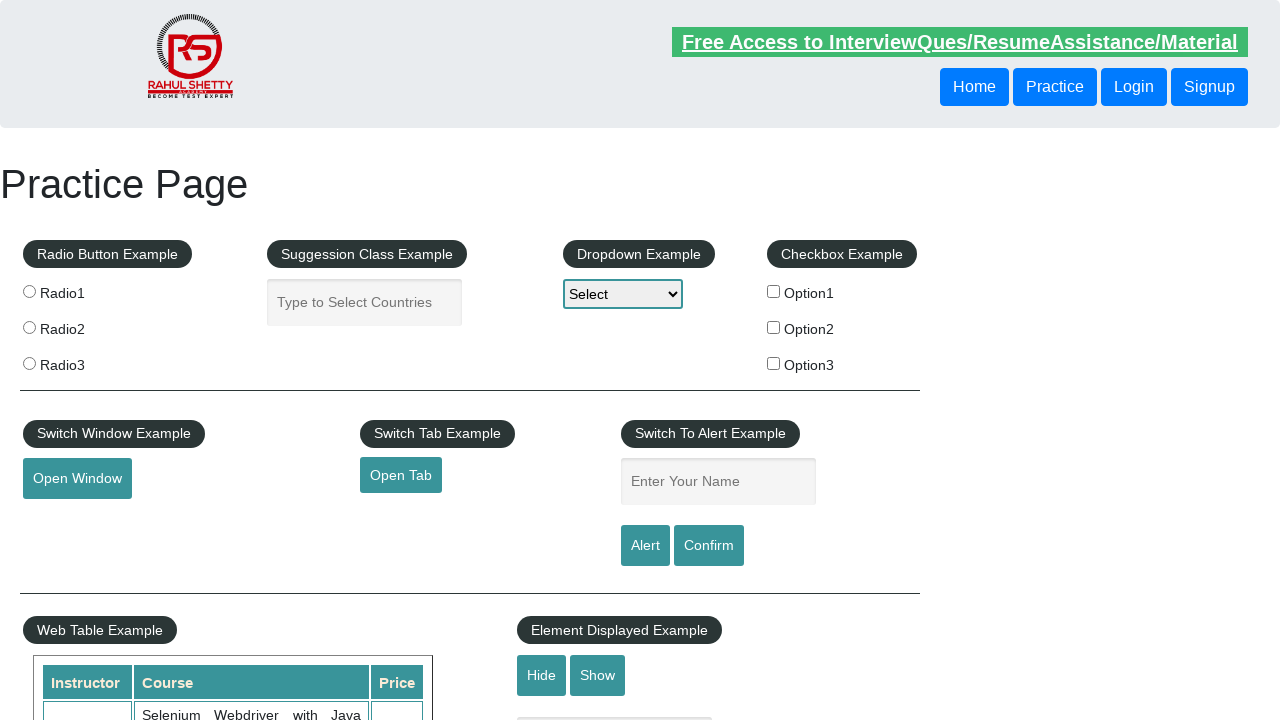

Scrolled down the page by 600 pixels
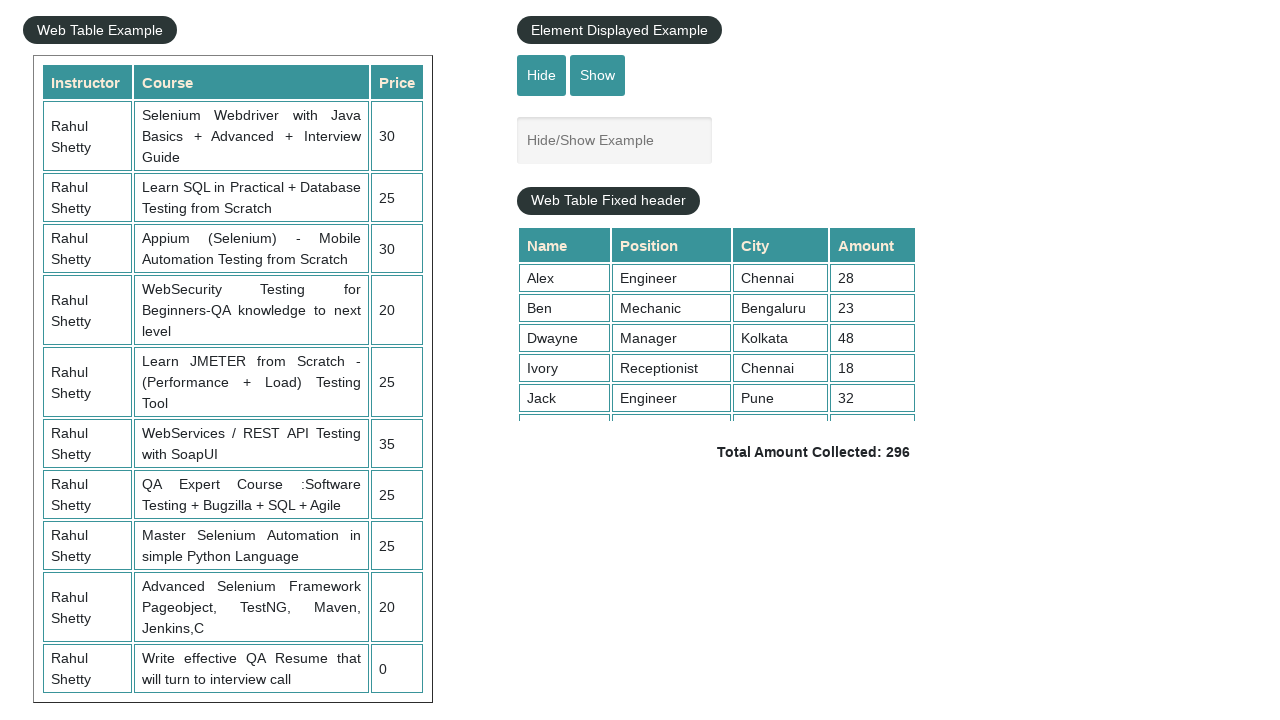

Verified that table data is present in the third column
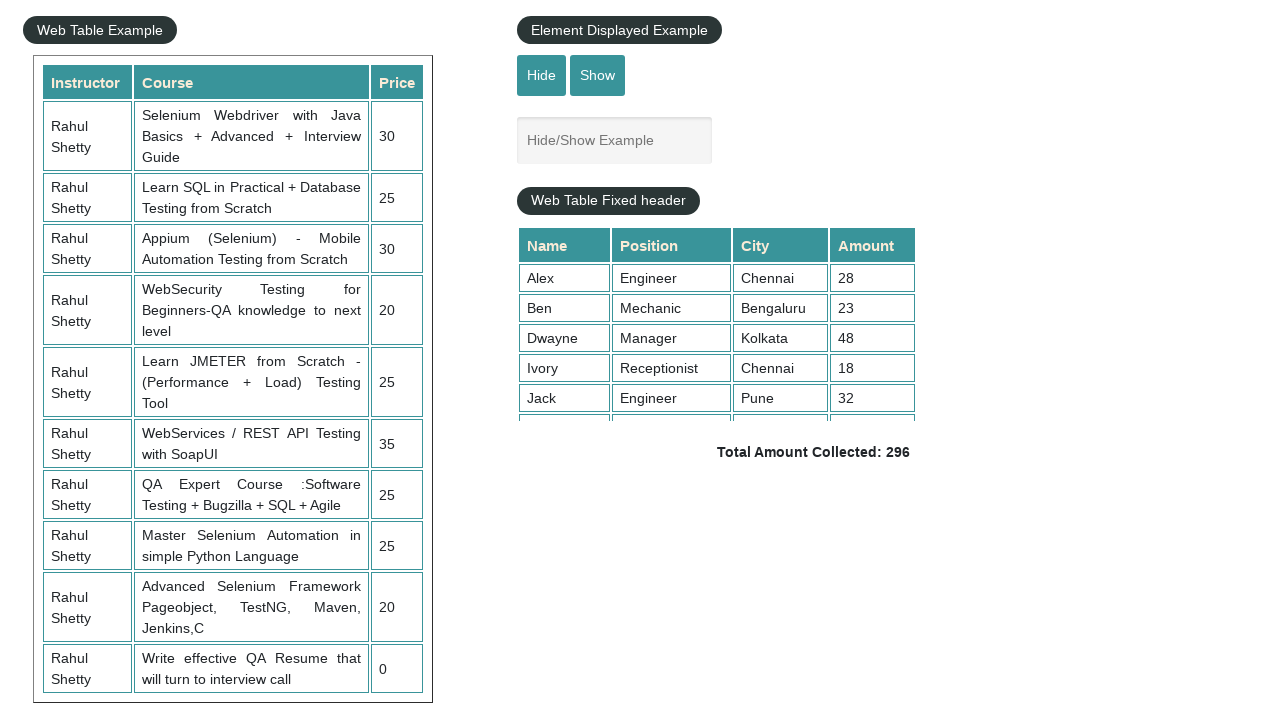

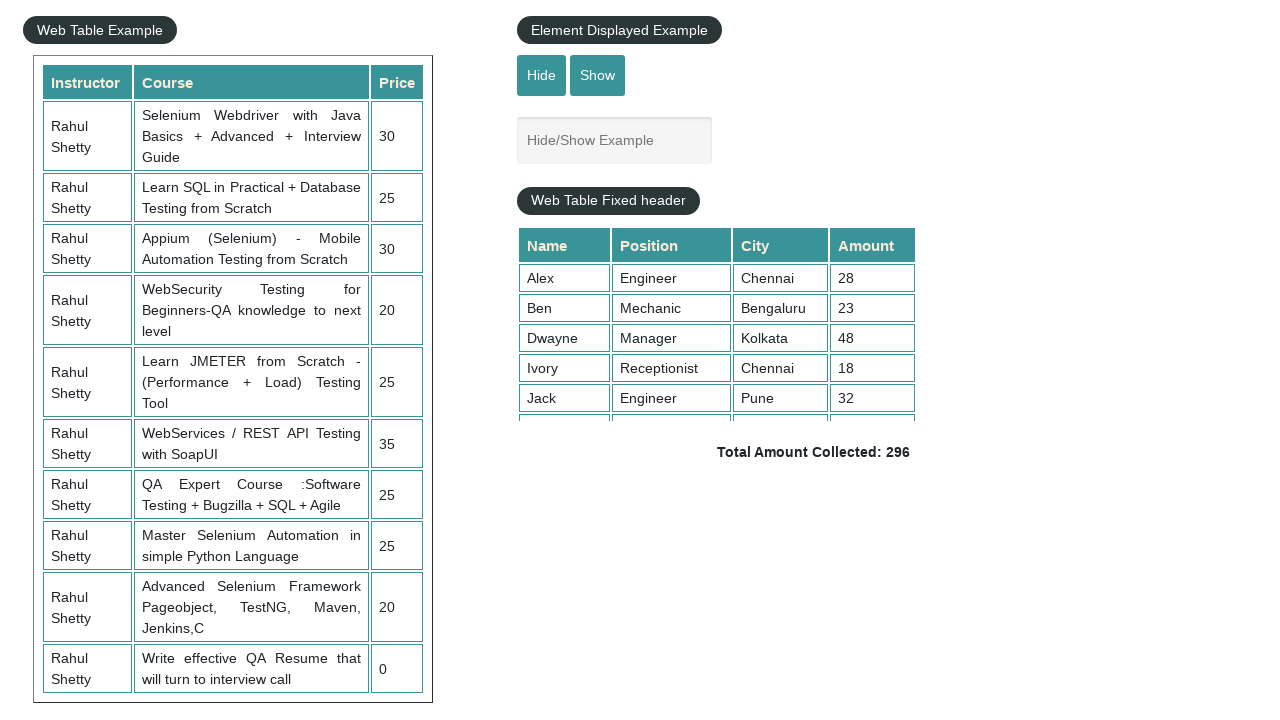